Tests file download functionality by clicking on a download link and verifying the file downloads successfully

Starting URL: https://the-internet.herokuapp.com/download

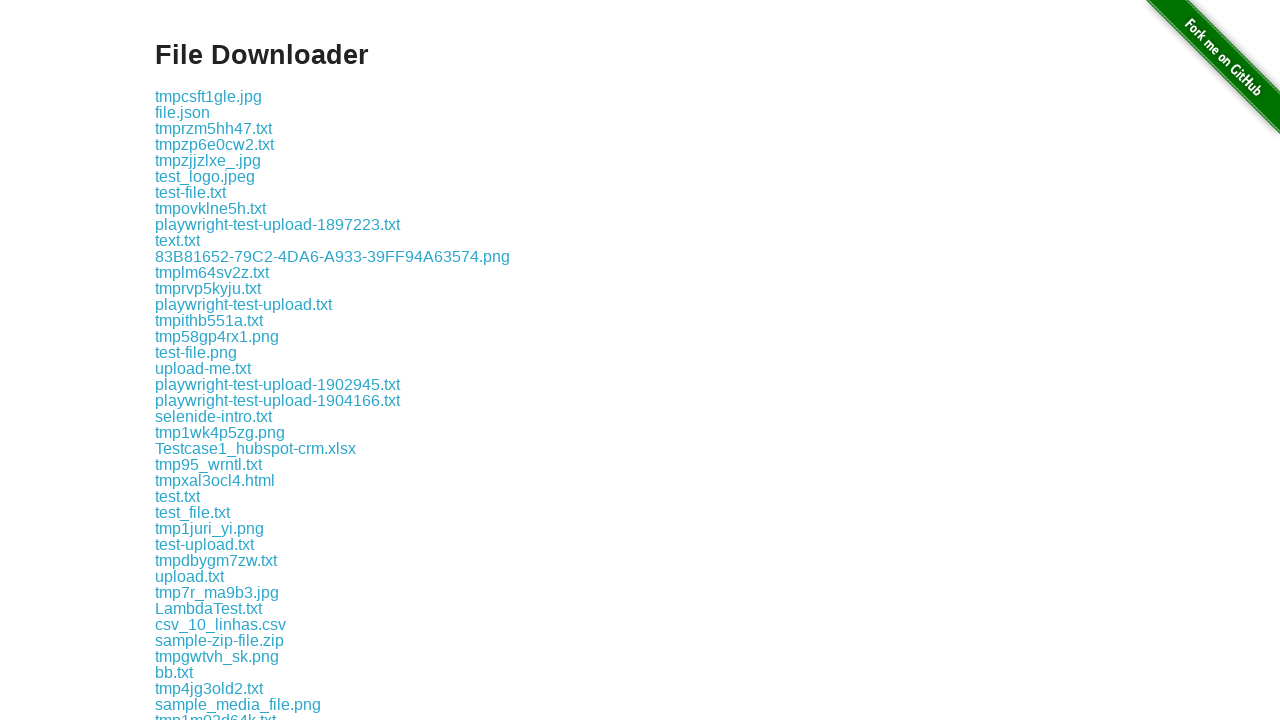

Clicked the 21st link on the page at (278, 400) on (//a)[21]
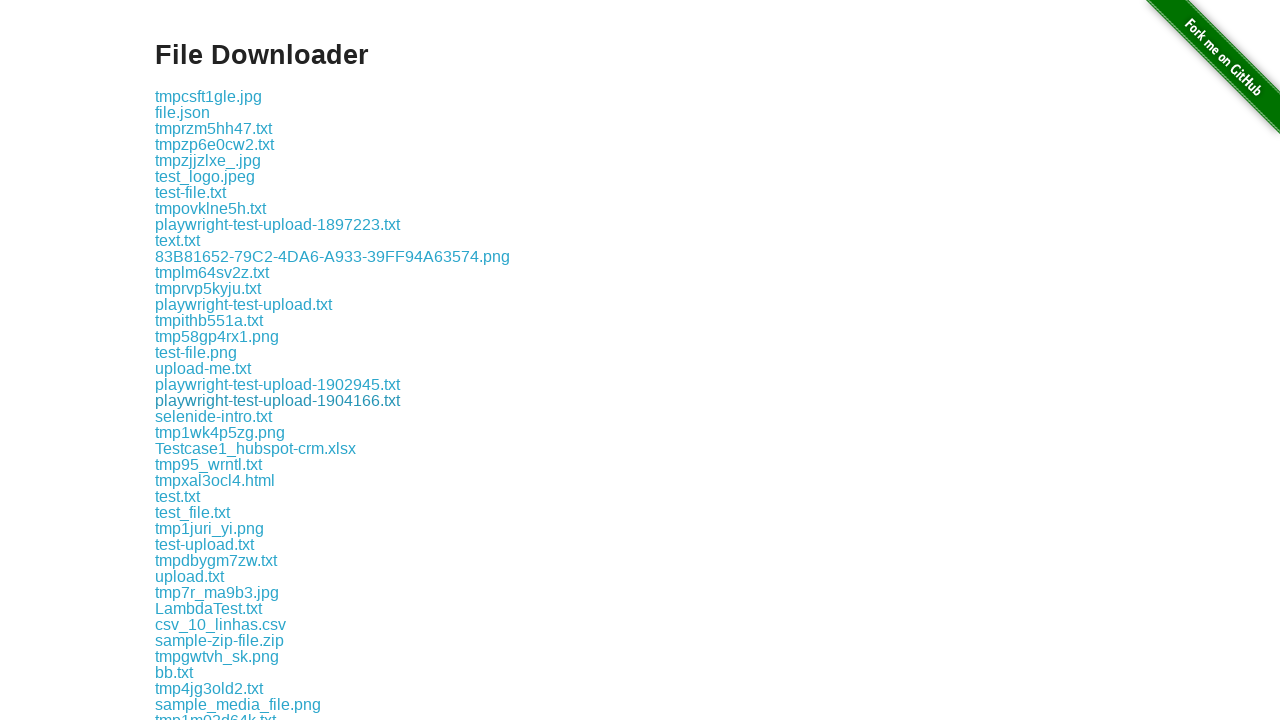

Clicked on some-file.txt download link and initiated download at (198, 360) on text=some-file.txt
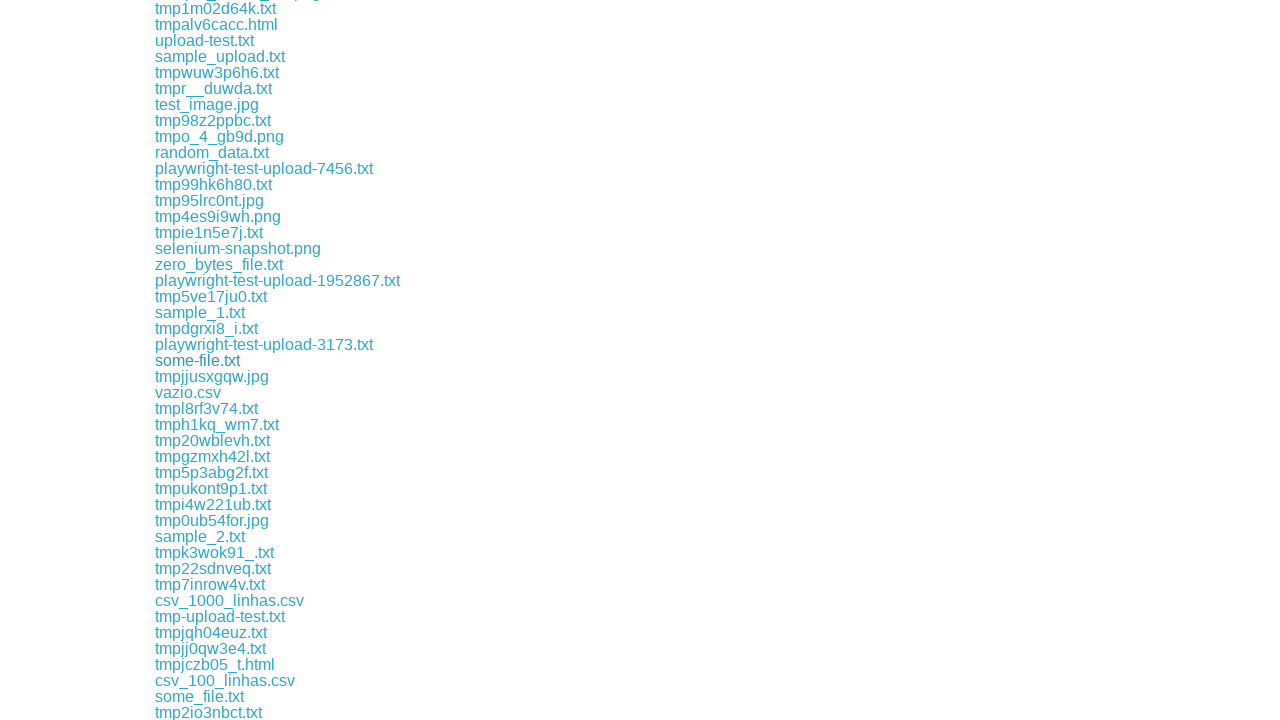

File download completed successfully
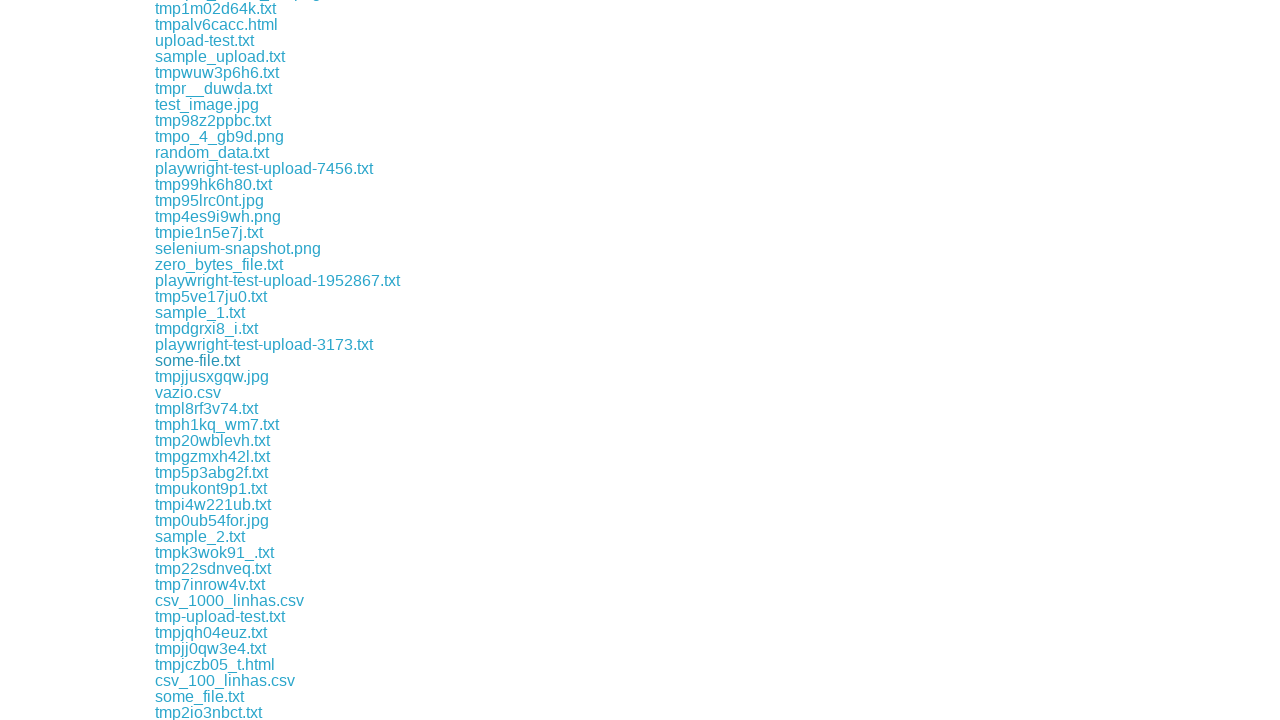

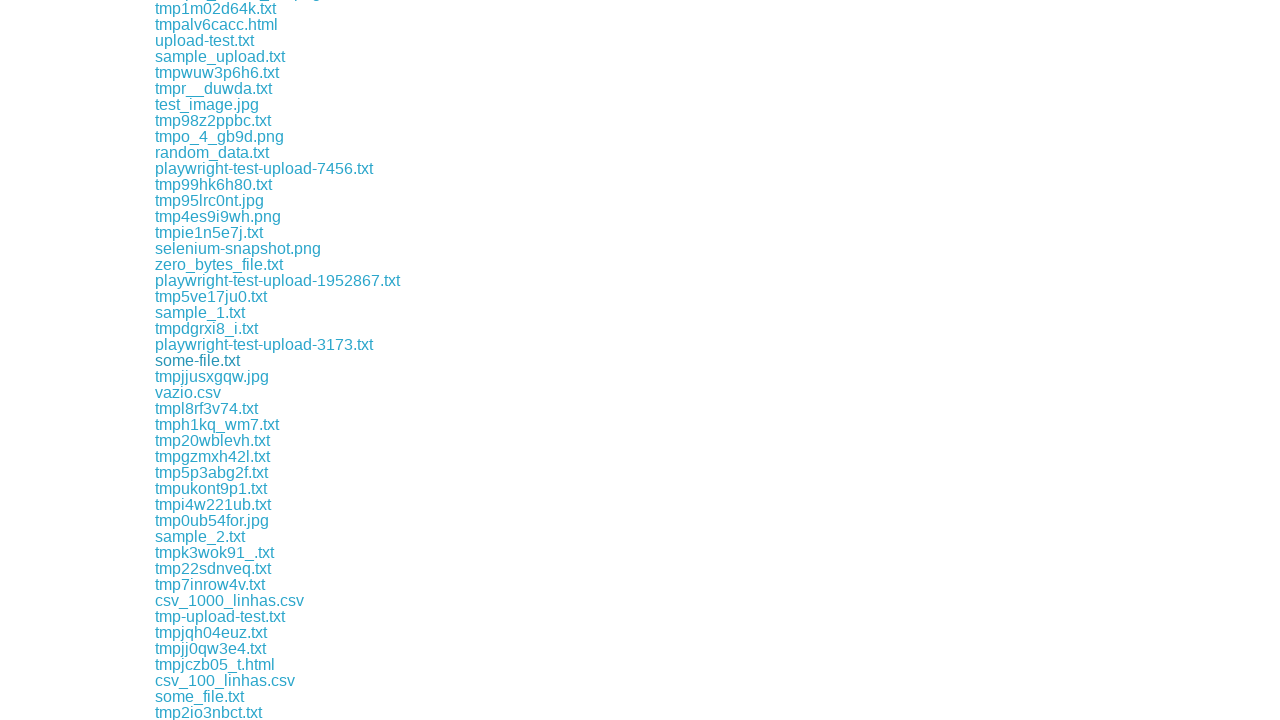